Tests that new todo items are appended to the bottom of the list by creating 3 items and verifying the count displays correctly.

Starting URL: https://demo.playwright.dev/todomvc

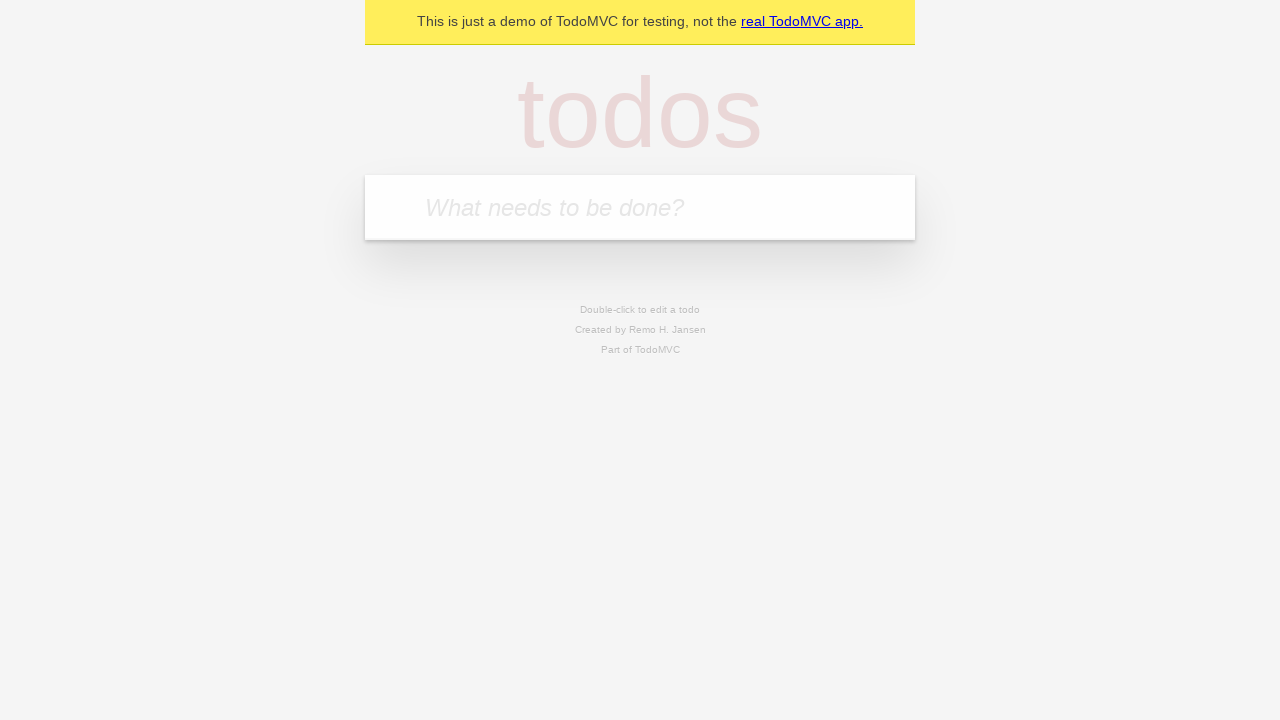

Located the todo input field
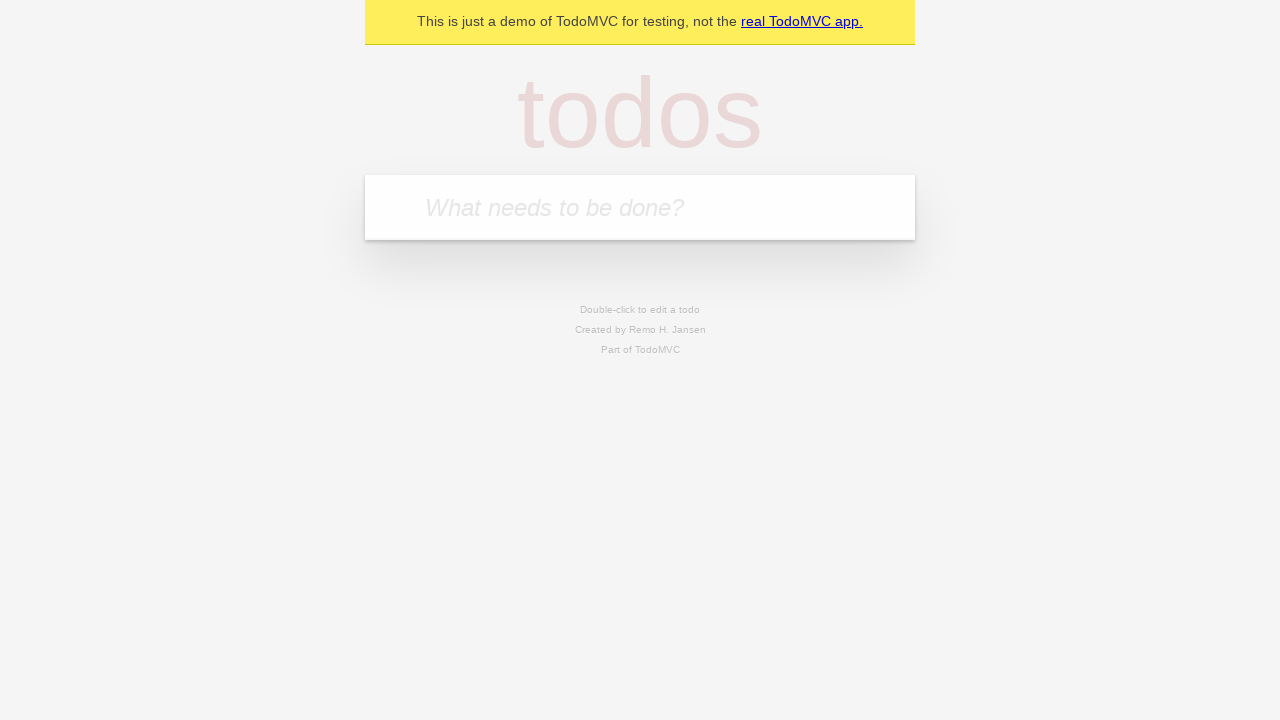

Filled first todo item with 'buy some cheese' on internal:attr=[placeholder="What needs to be done?"i]
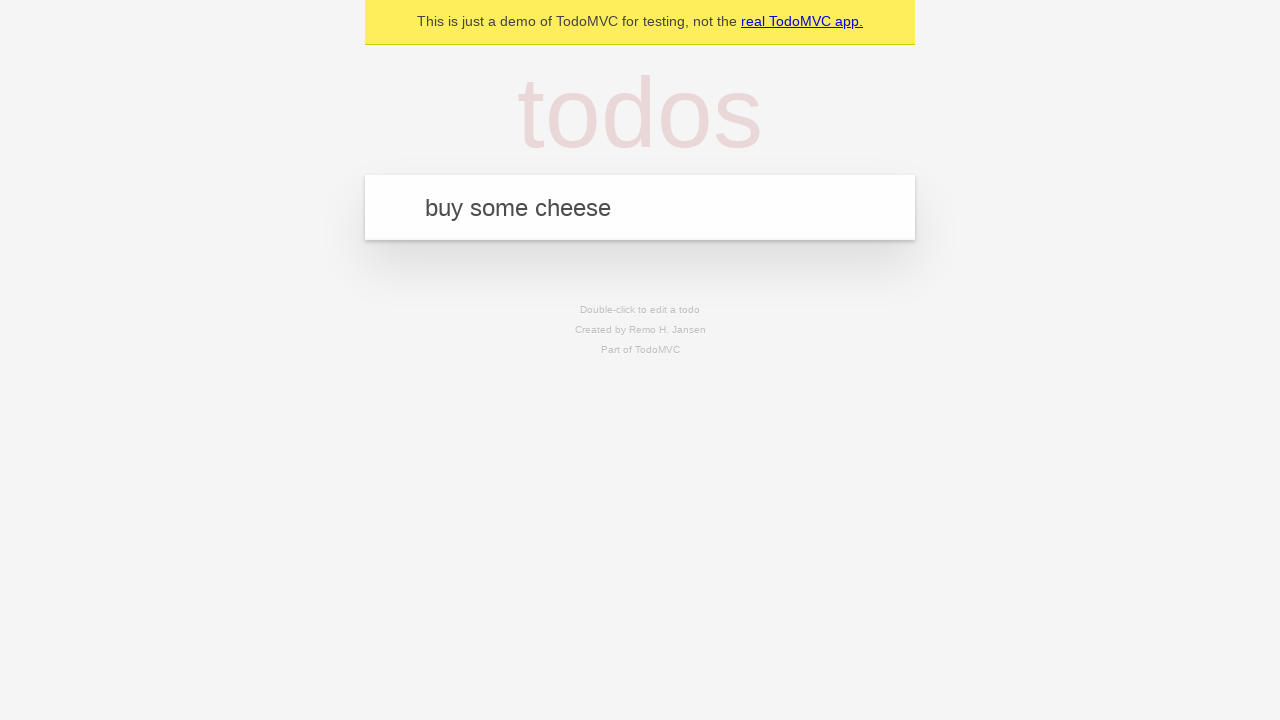

Pressed Enter to add first todo item on internal:attr=[placeholder="What needs to be done?"i]
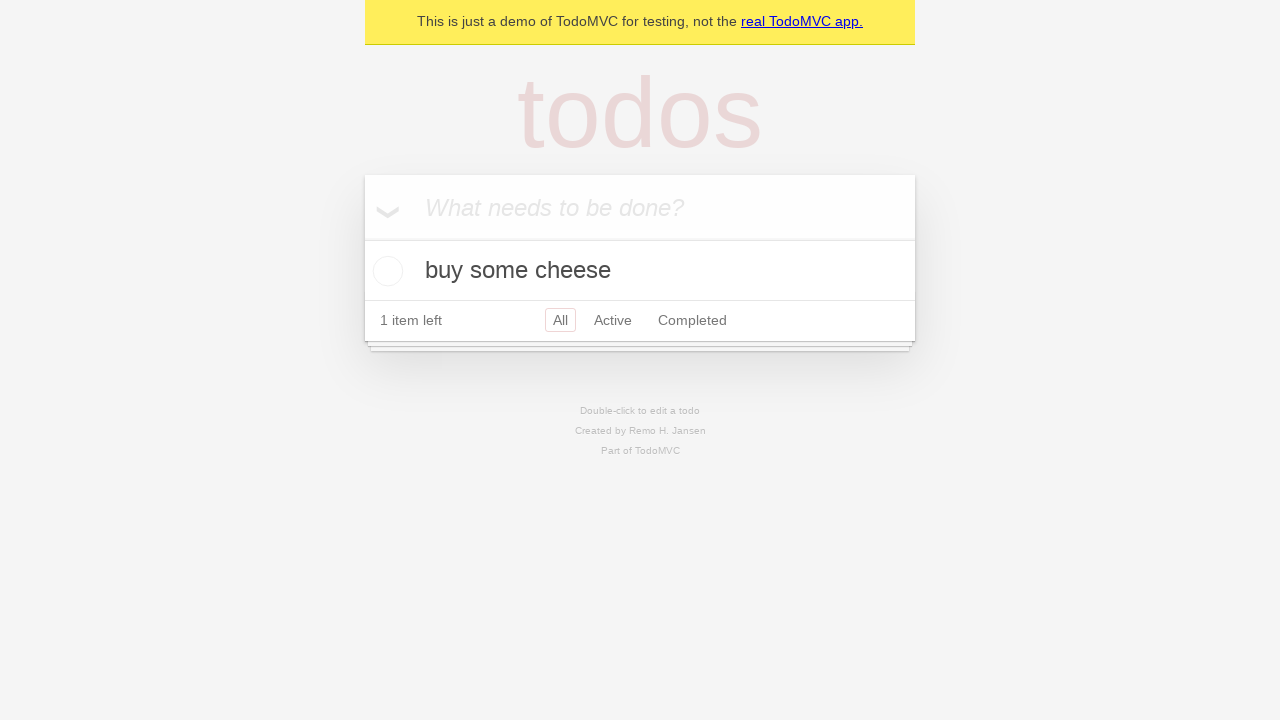

Filled second todo item with 'feed the cat' on internal:attr=[placeholder="What needs to be done?"i]
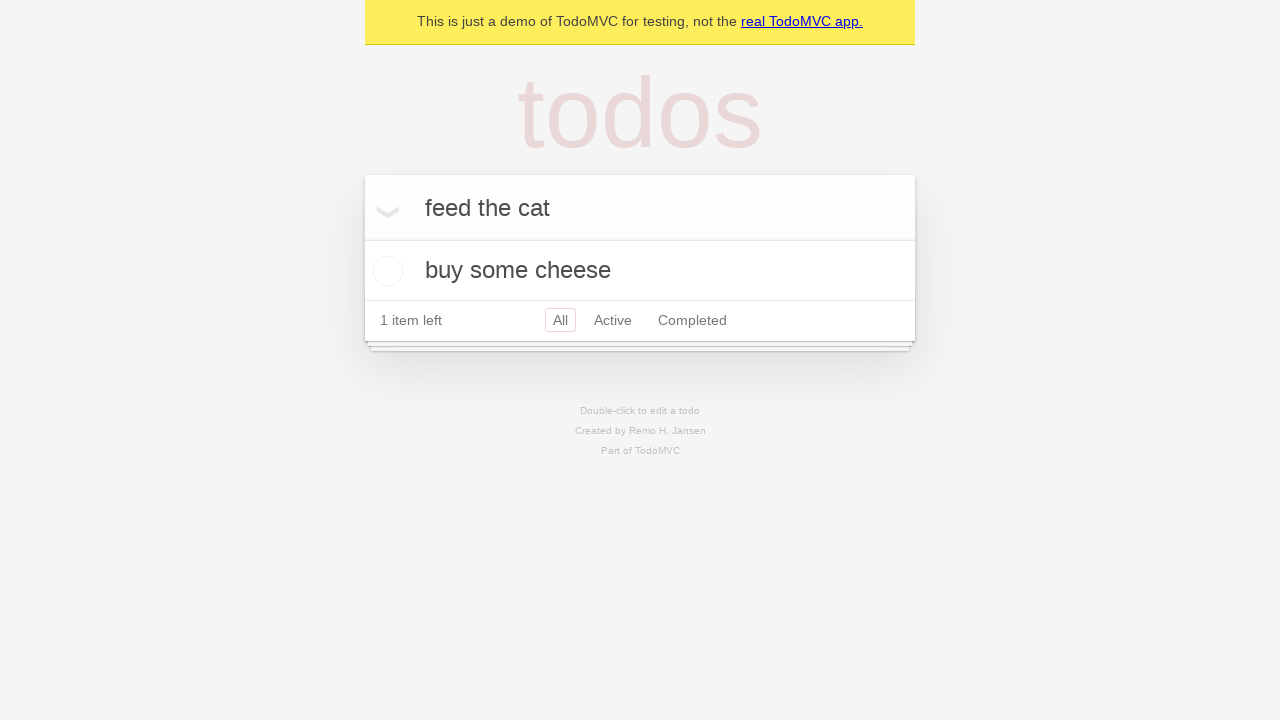

Pressed Enter to add second todo item on internal:attr=[placeholder="What needs to be done?"i]
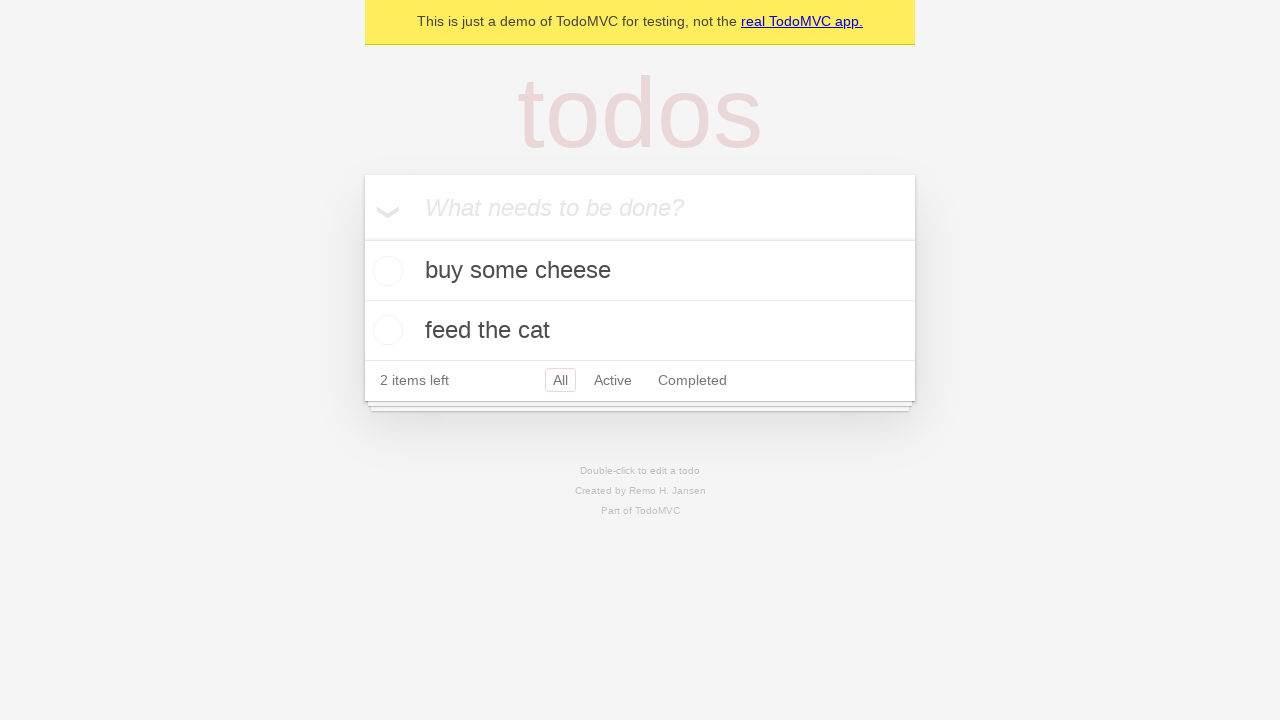

Filled third todo item with 'book a doctors appointment' on internal:attr=[placeholder="What needs to be done?"i]
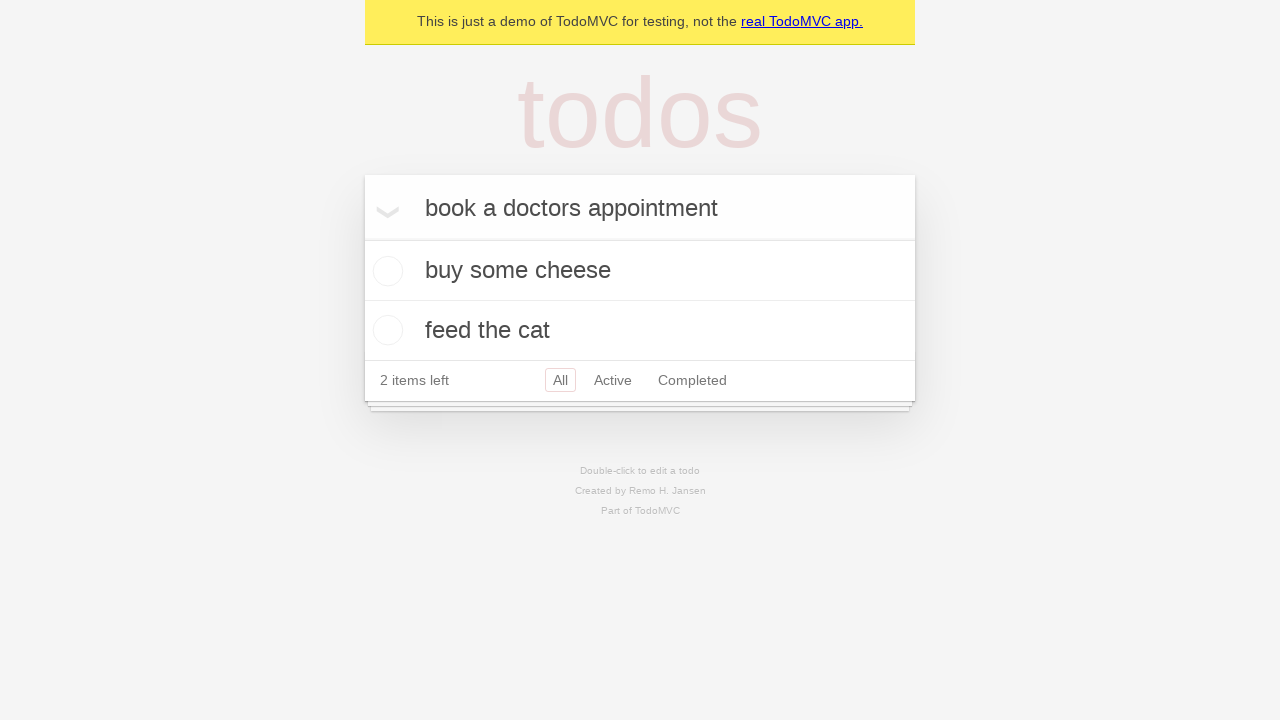

Pressed Enter to add third todo item on internal:attr=[placeholder="What needs to be done?"i]
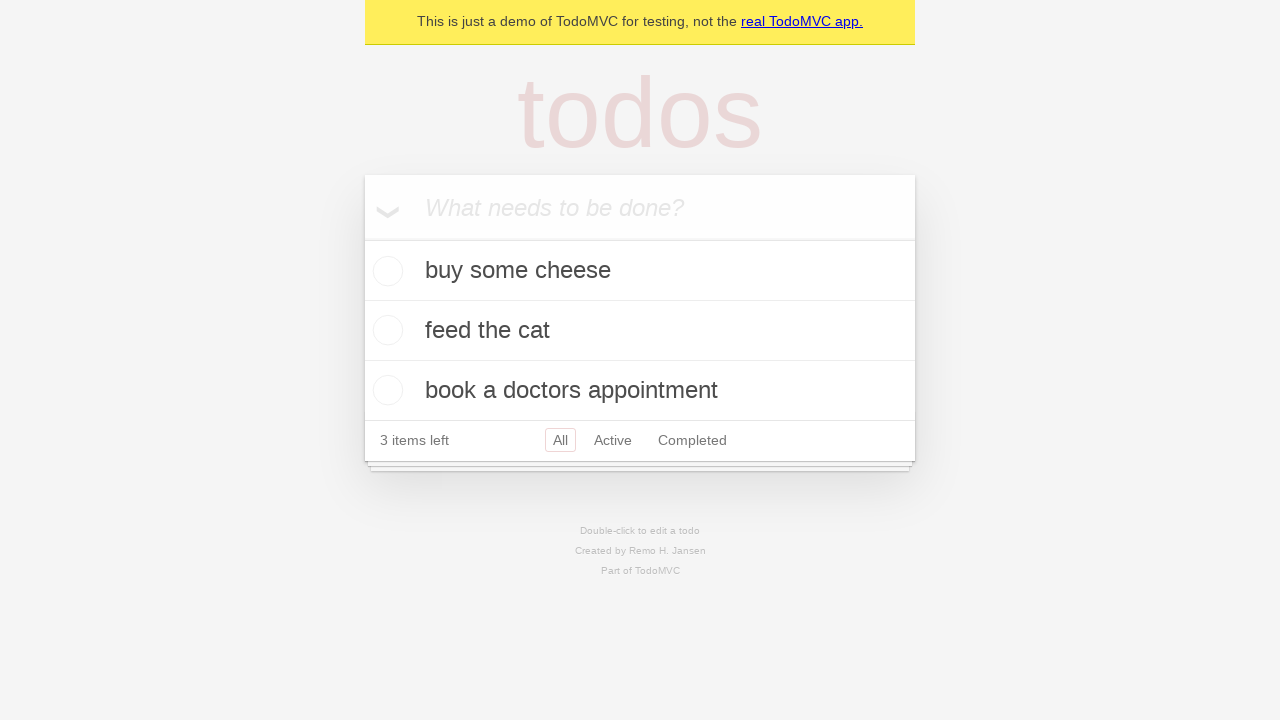

Verified all 3 todo items were created and displayed correctly
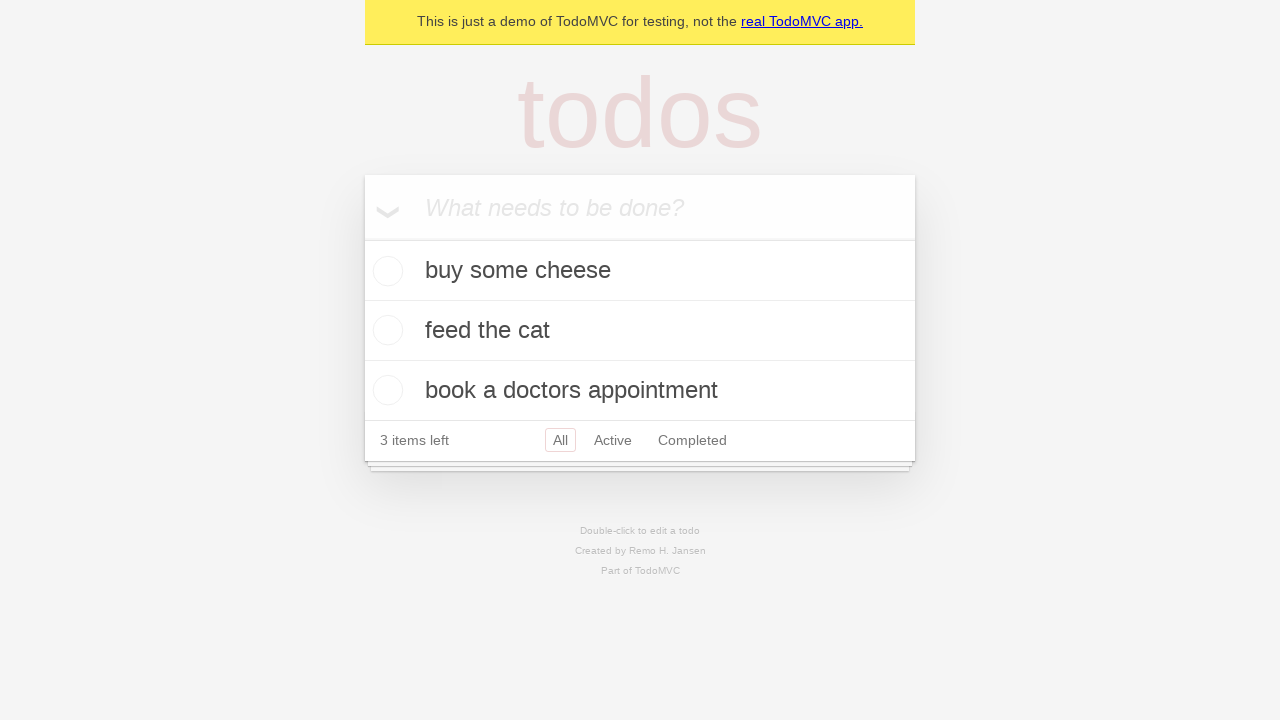

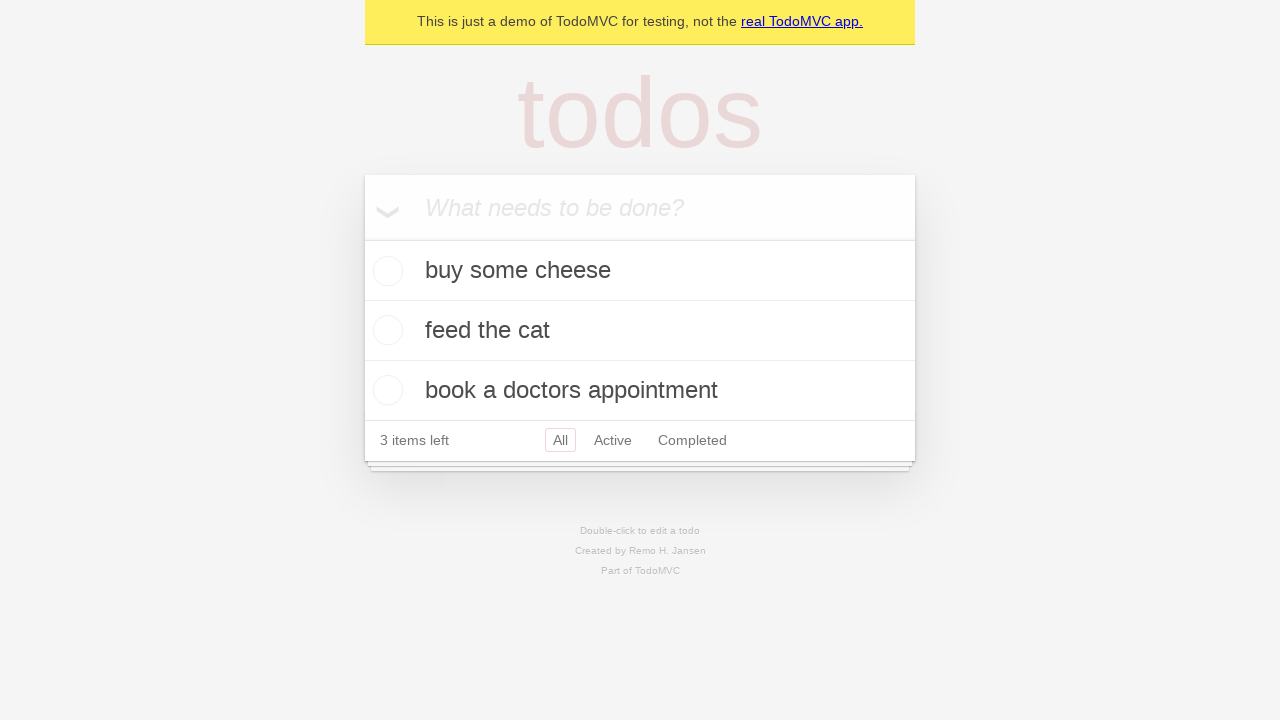